Tests basic navigation on DemoBlaze e-commerce site by clicking on Home and Cart menu options, then verifying the URL contains expected text

Starting URL: https://www.demoblaze.com/

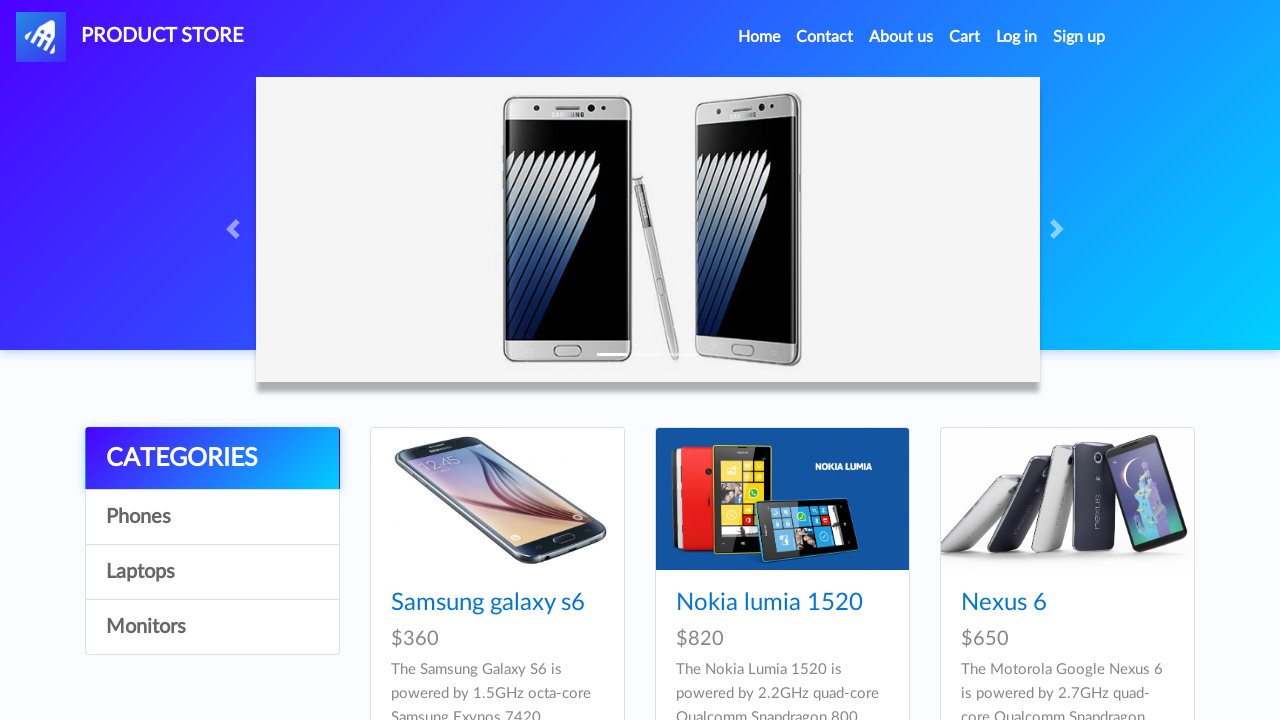

Clicked on Home menu option at (759, 37) on xpath=//a[contains(text(), 'Home')]
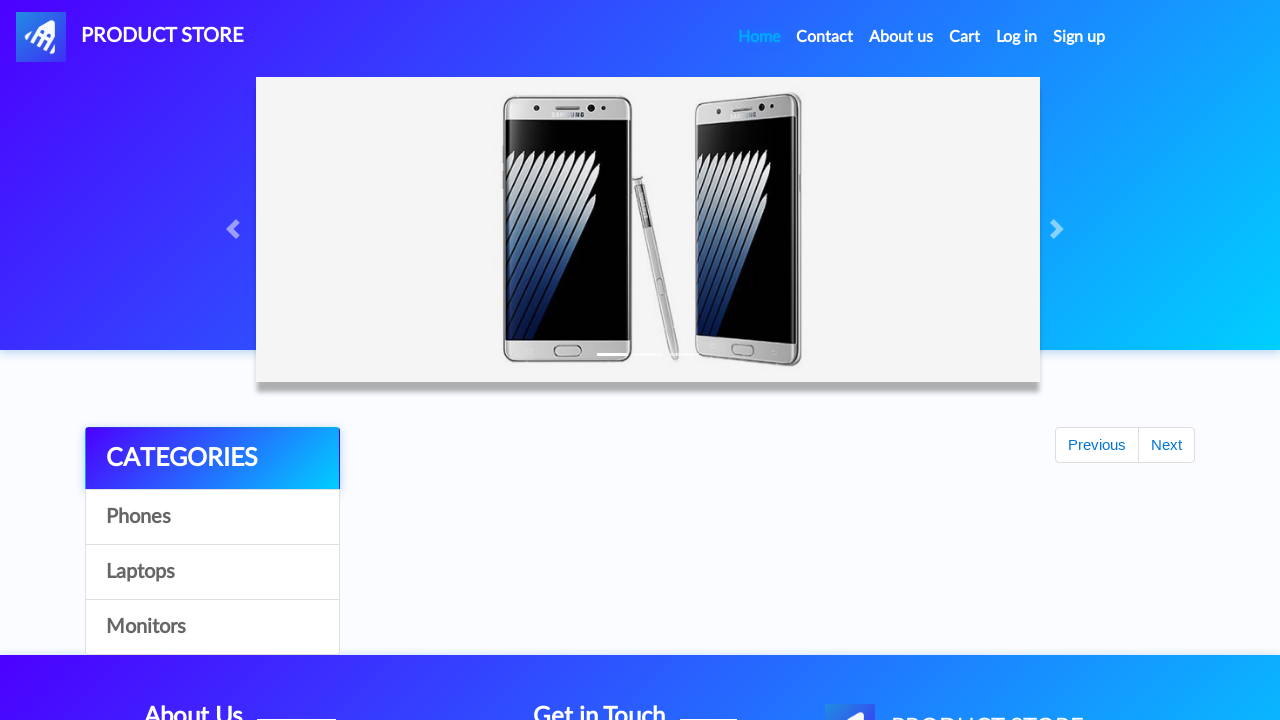

Clicked on Cart menu option at (965, 37) on xpath=//a[contains(text(), 'Cart')]
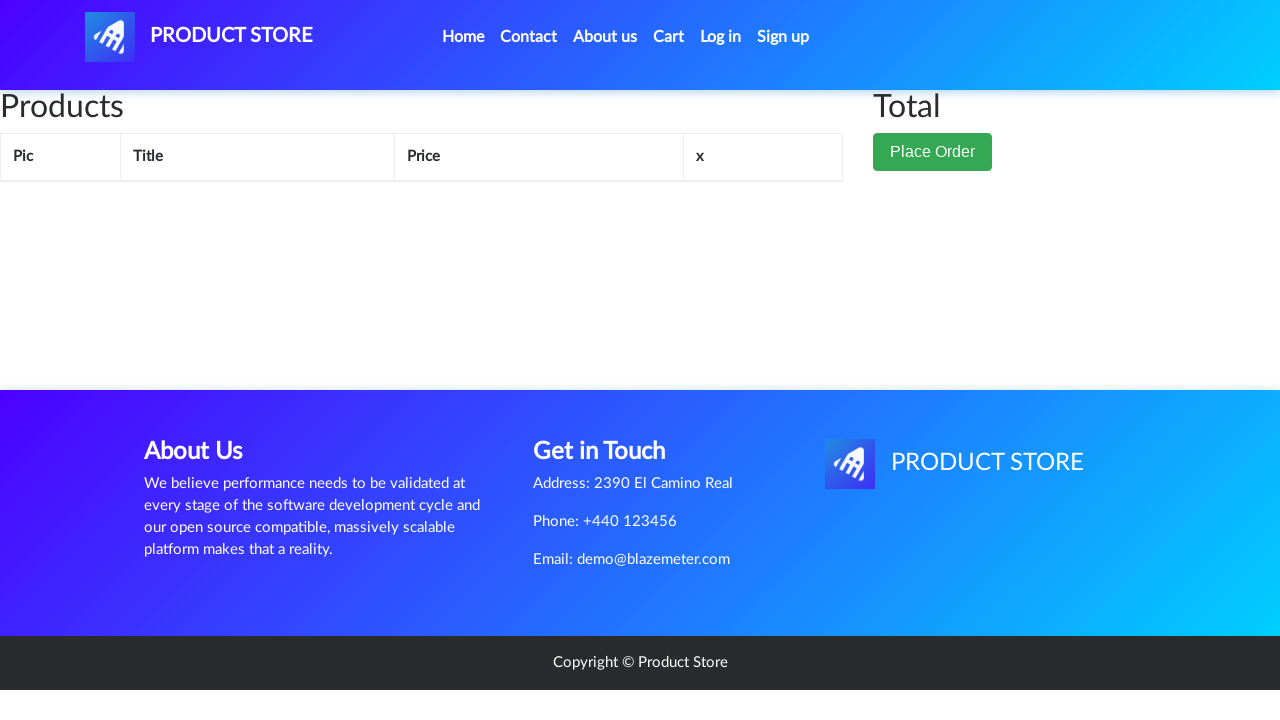

Verified URL contains expected cart.html
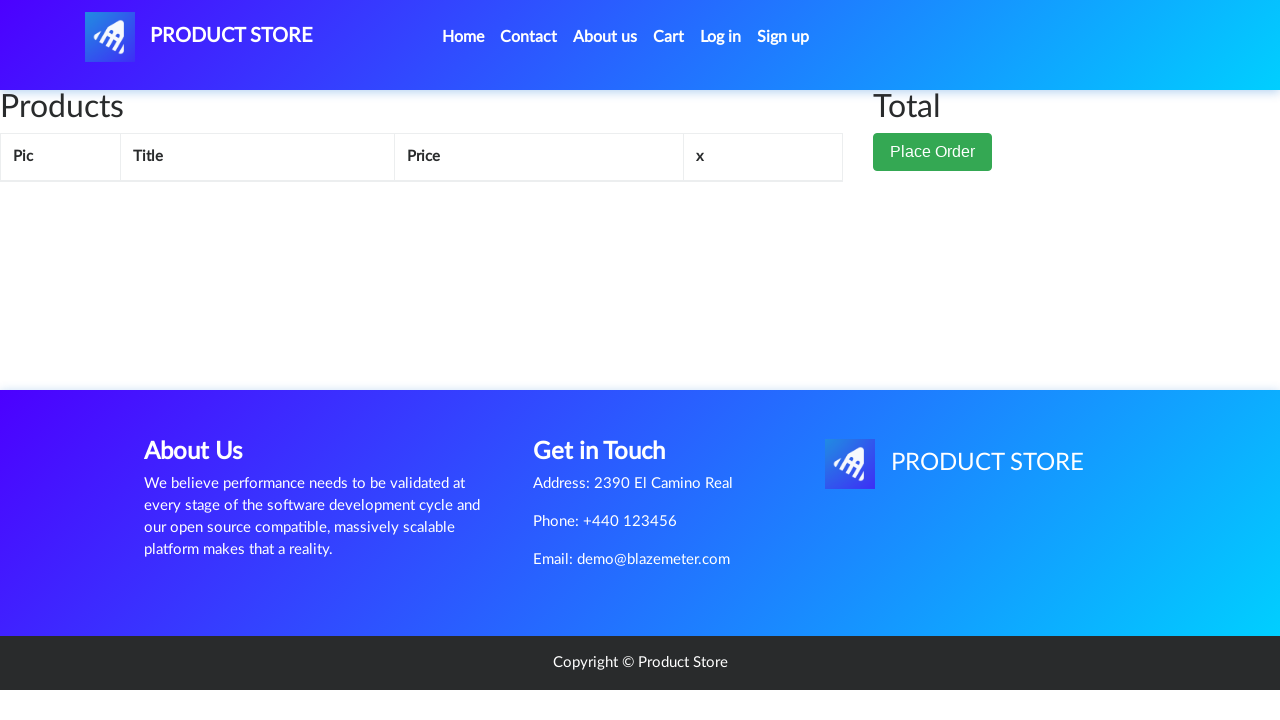

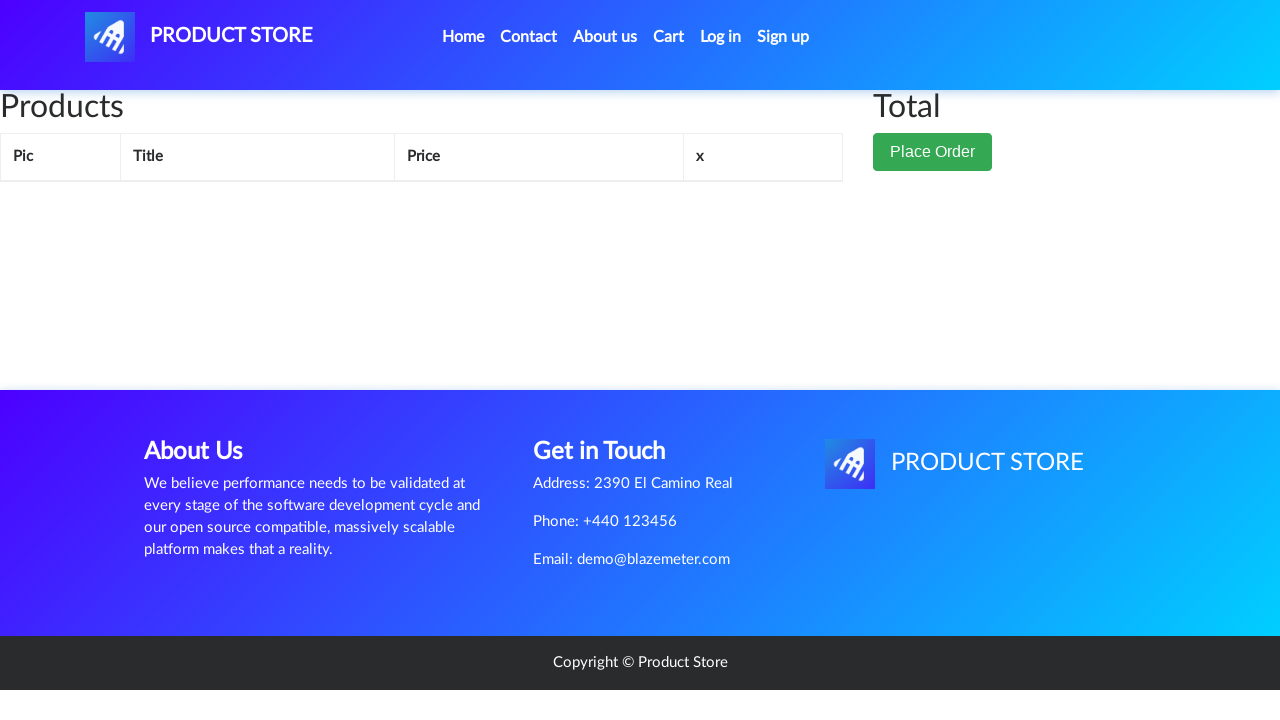